Tests unmarking items as complete by unchecking their checkboxes

Starting URL: https://demo.playwright.dev/todomvc

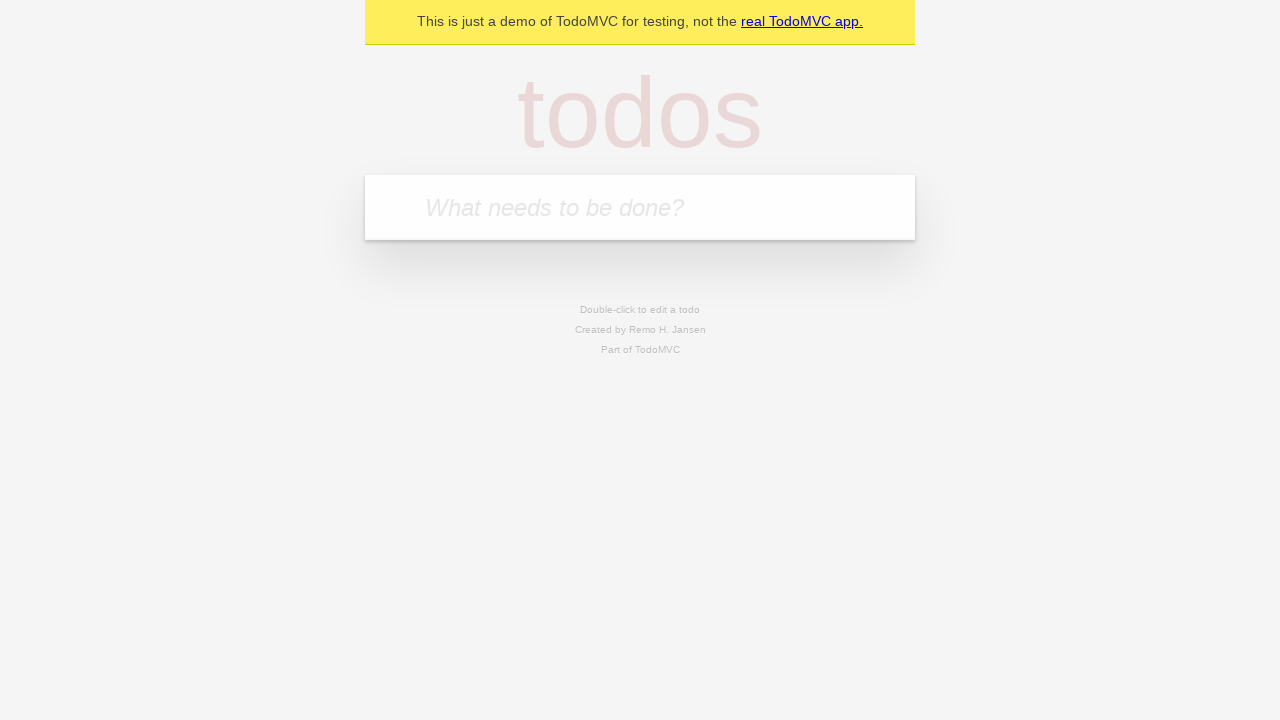

Located the 'What needs to be done?' input field
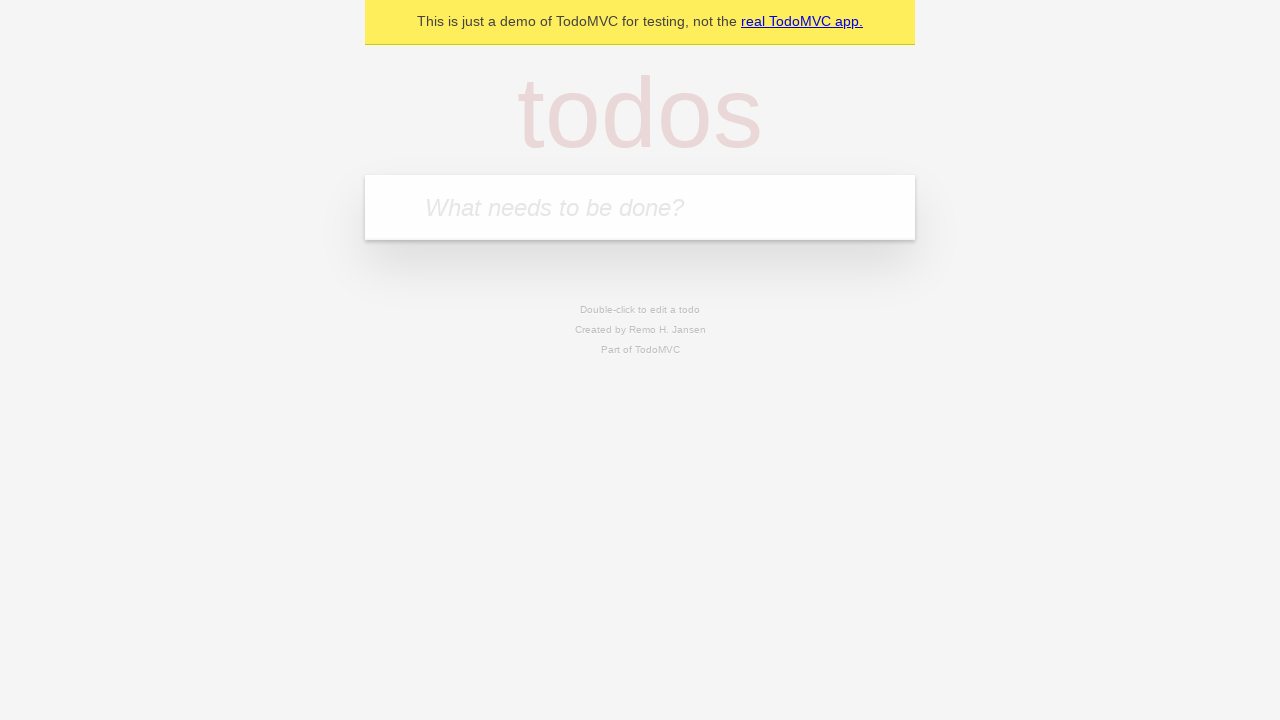

Filled first todo with 'buy some cheese' on internal:attr=[placeholder="What needs to be done?"i]
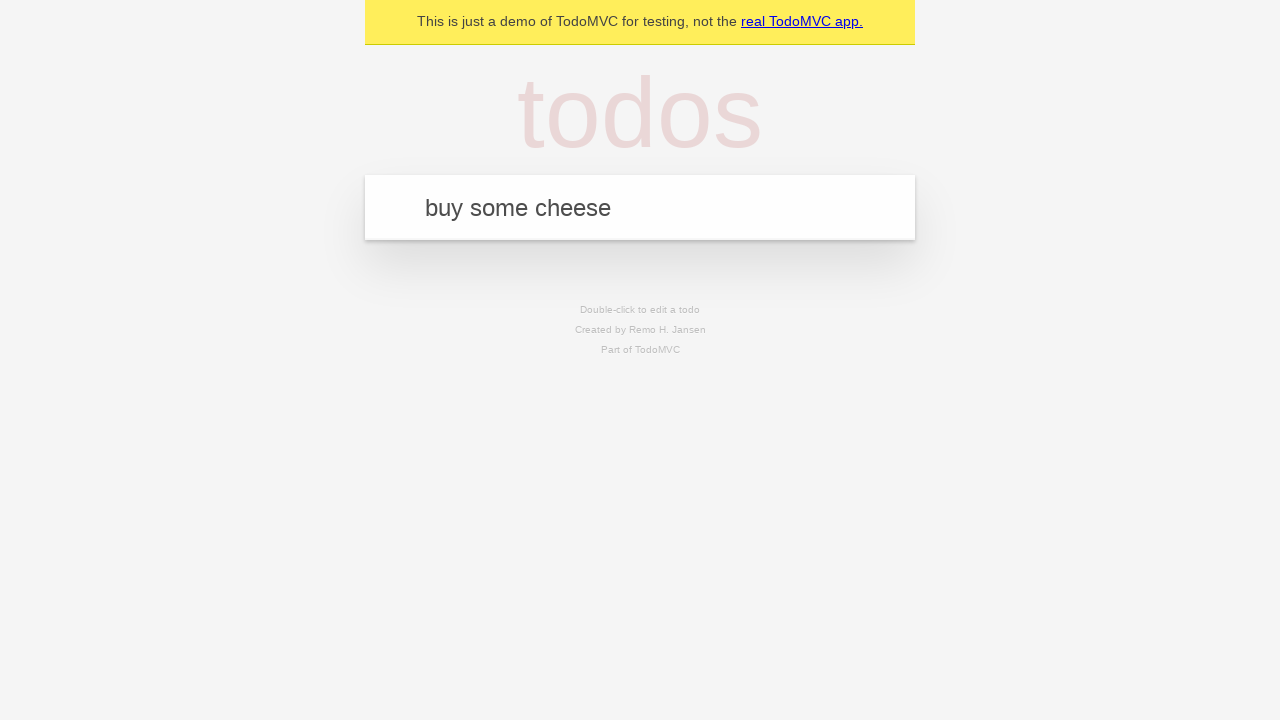

Pressed Enter to create first todo item on internal:attr=[placeholder="What needs to be done?"i]
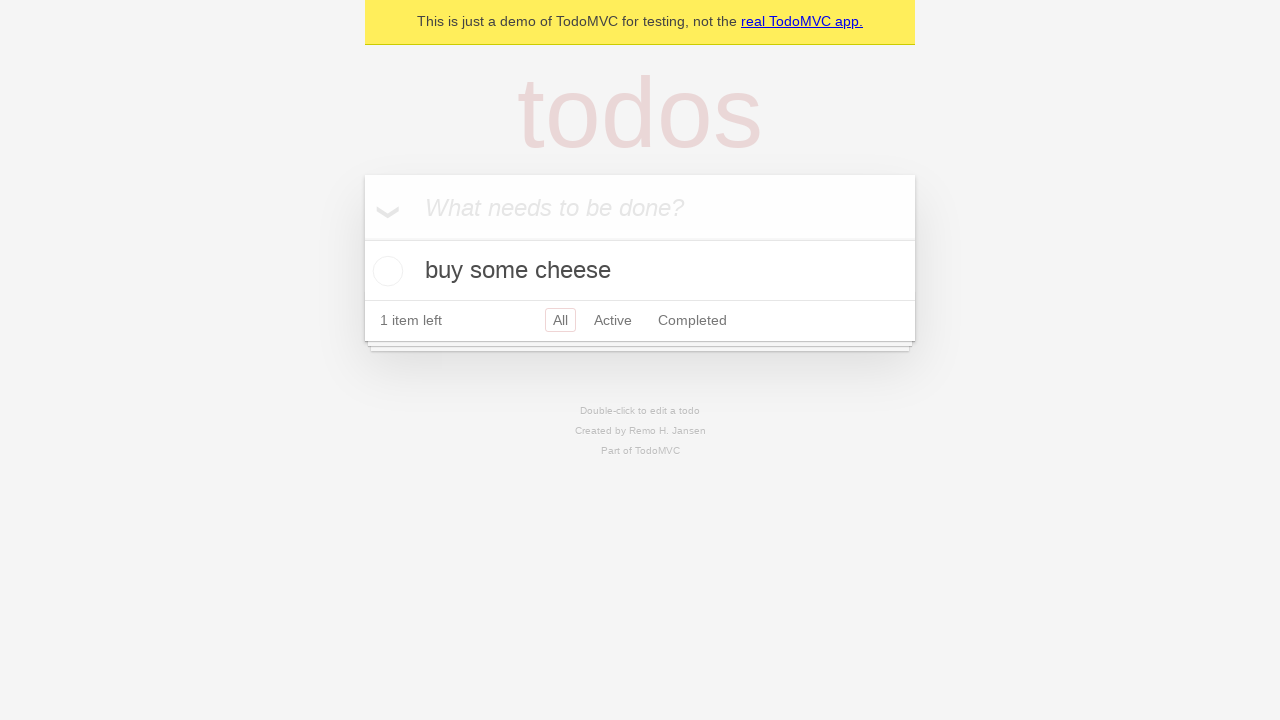

Filled second todo with 'feed the cat' on internal:attr=[placeholder="What needs to be done?"i]
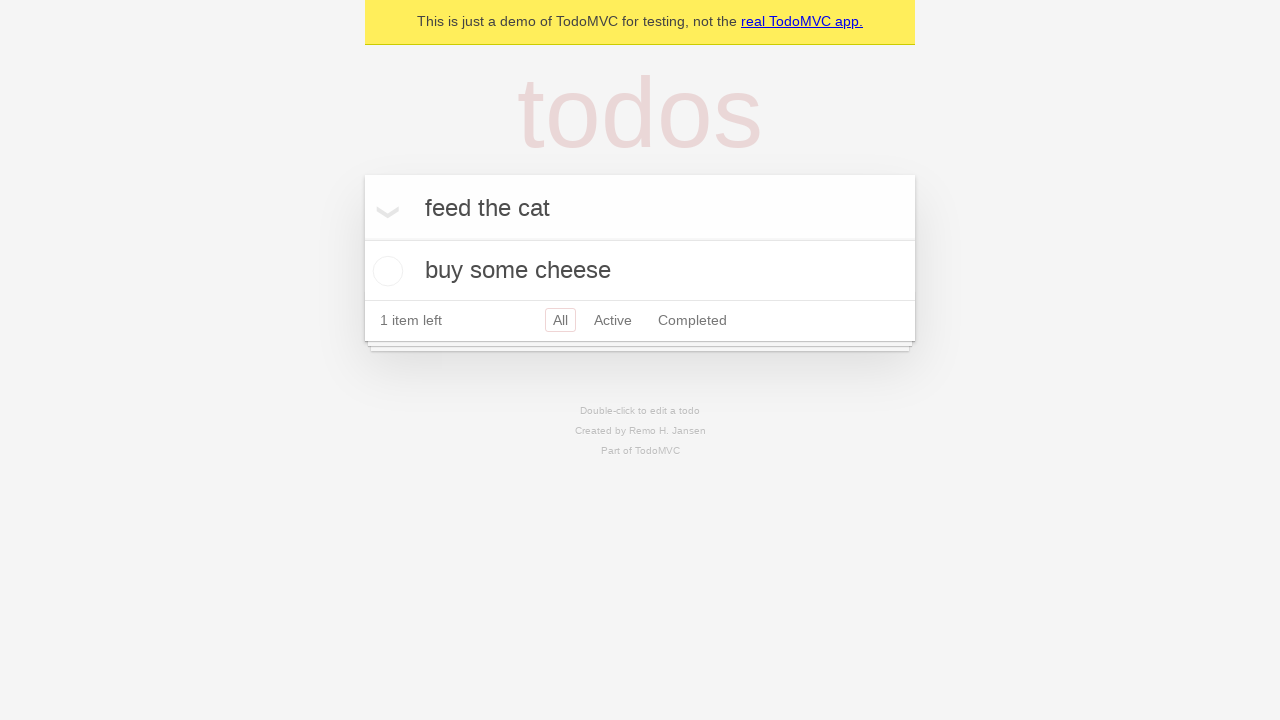

Pressed Enter to create second todo item on internal:attr=[placeholder="What needs to be done?"i]
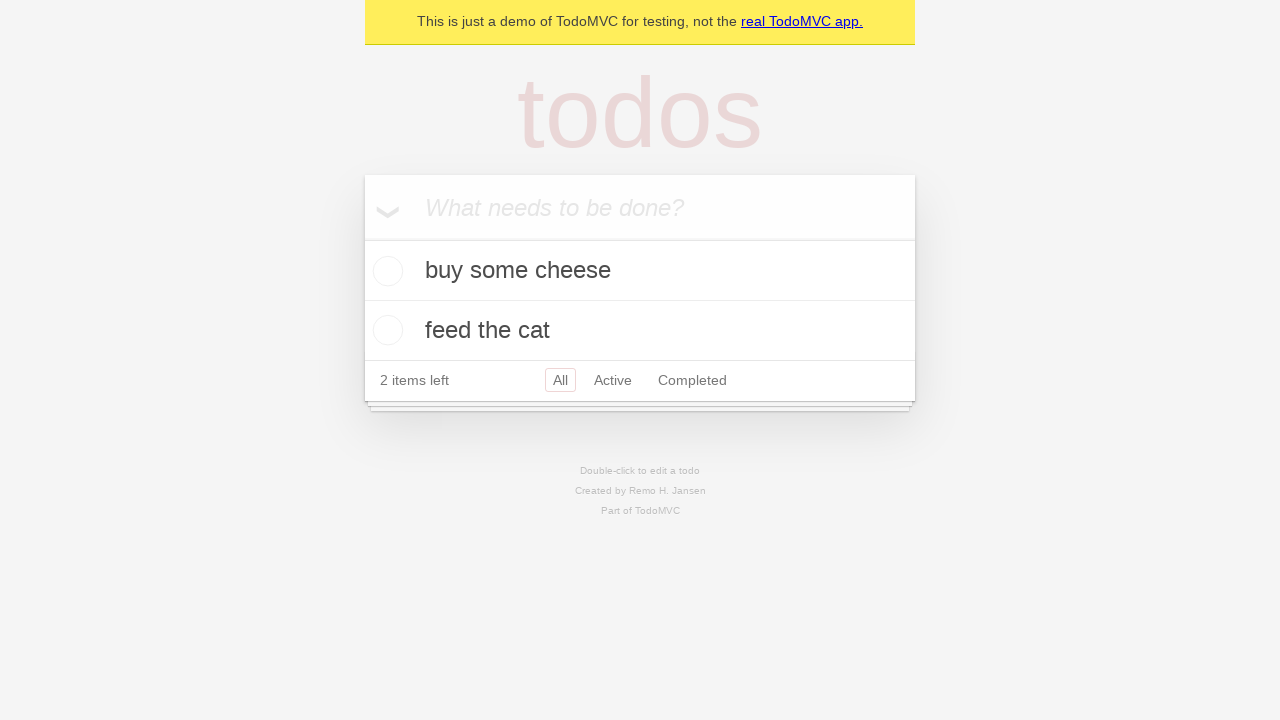

Waited for second todo item to appear
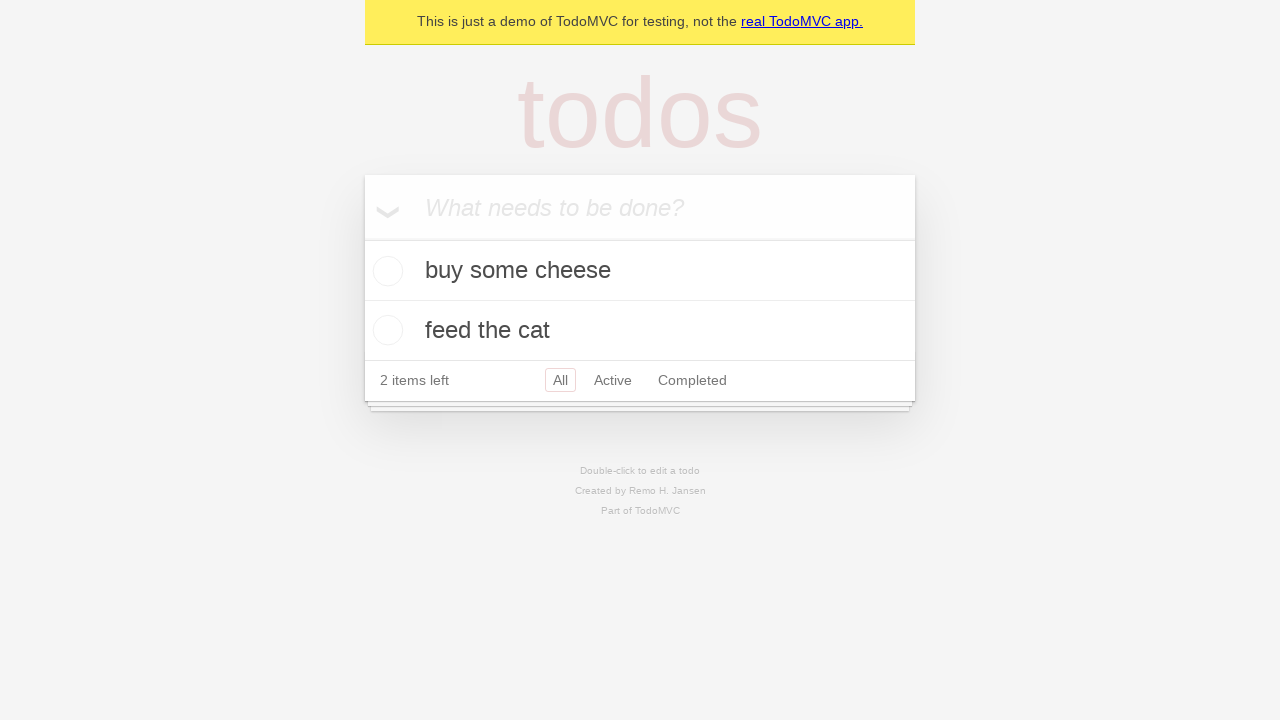

Located first todo item
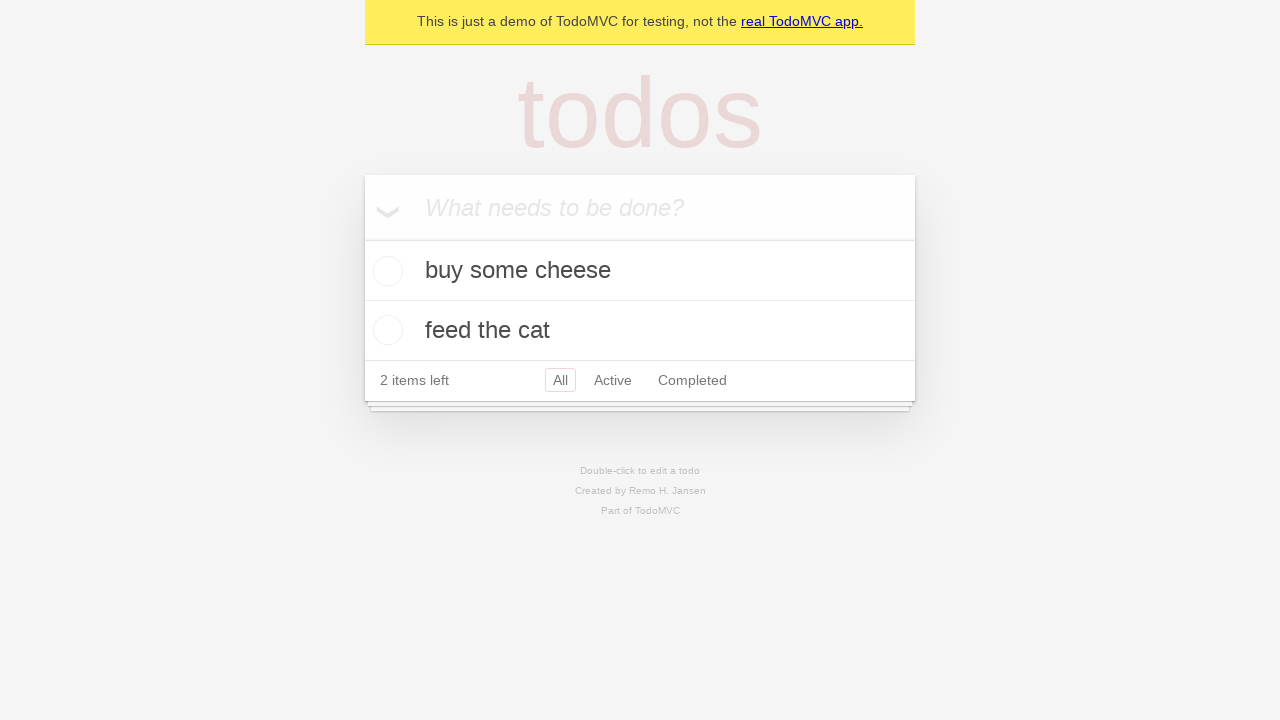

Located checkbox for first todo item
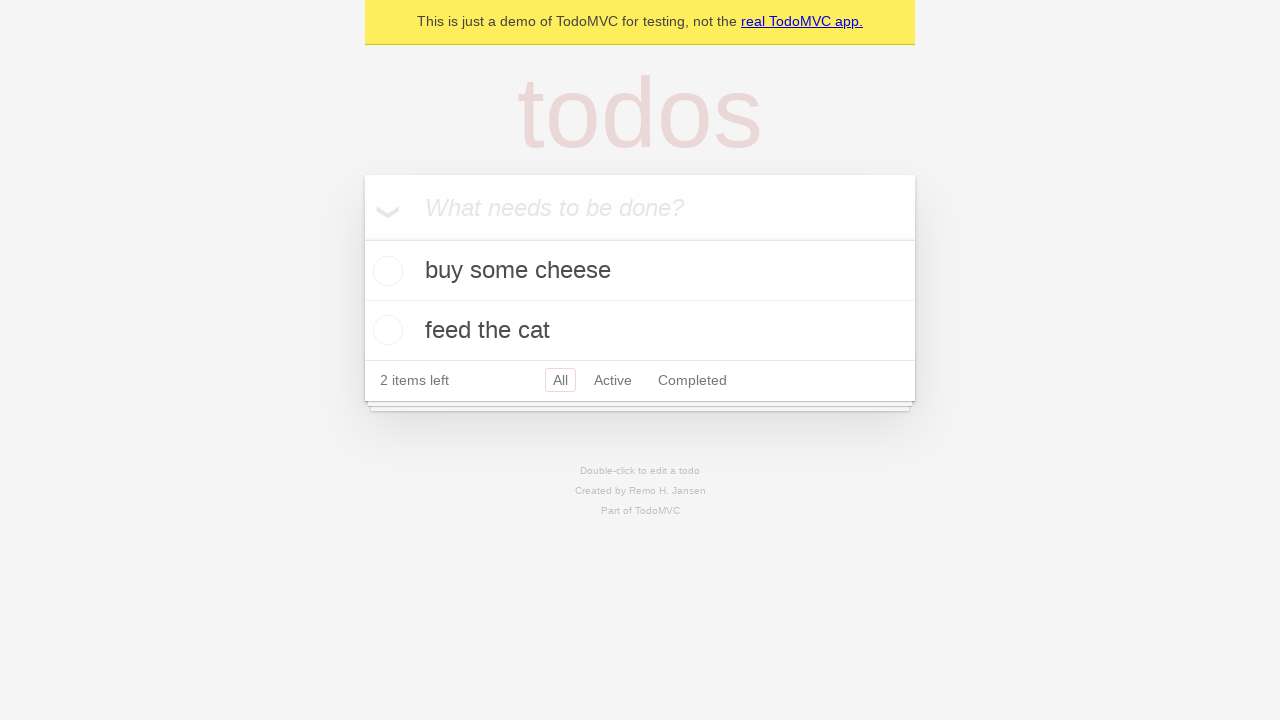

Checked the first todo item as complete at (385, 271) on internal:testid=[data-testid="todo-item"s] >> nth=0 >> internal:role=checkbox
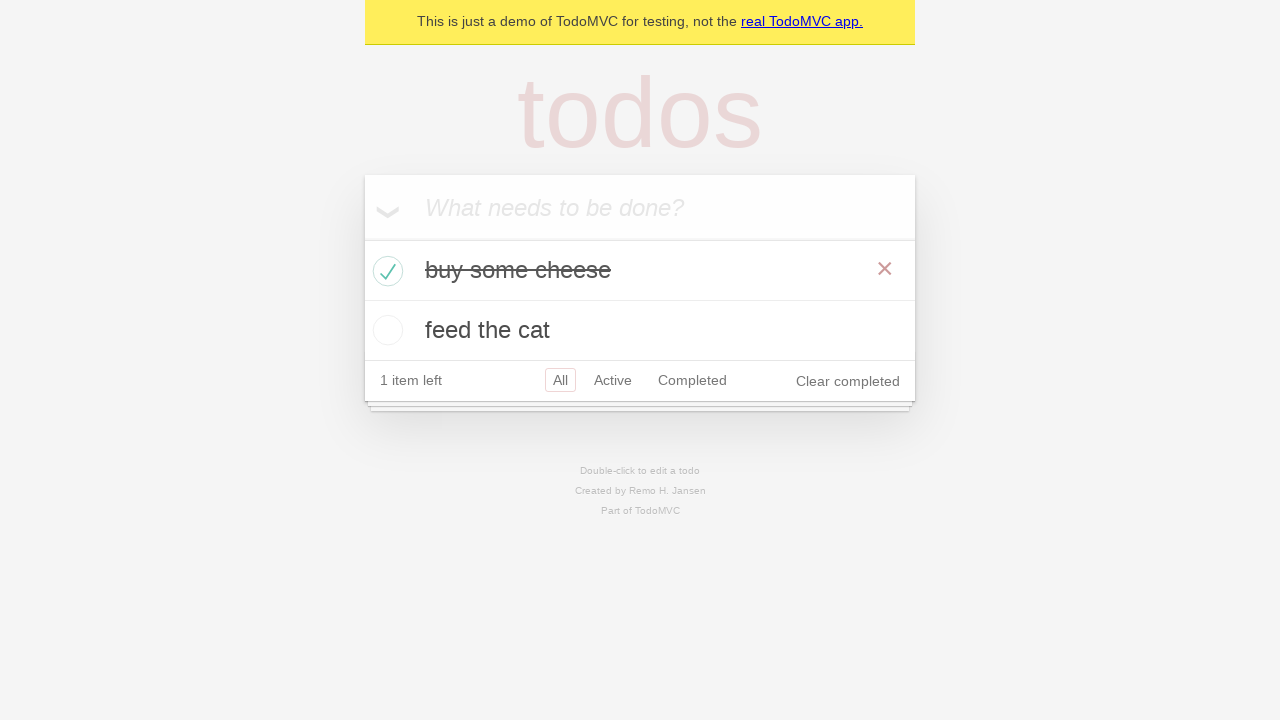

Unchecked the first todo item to mark as incomplete at (385, 271) on internal:testid=[data-testid="todo-item"s] >> nth=0 >> internal:role=checkbox
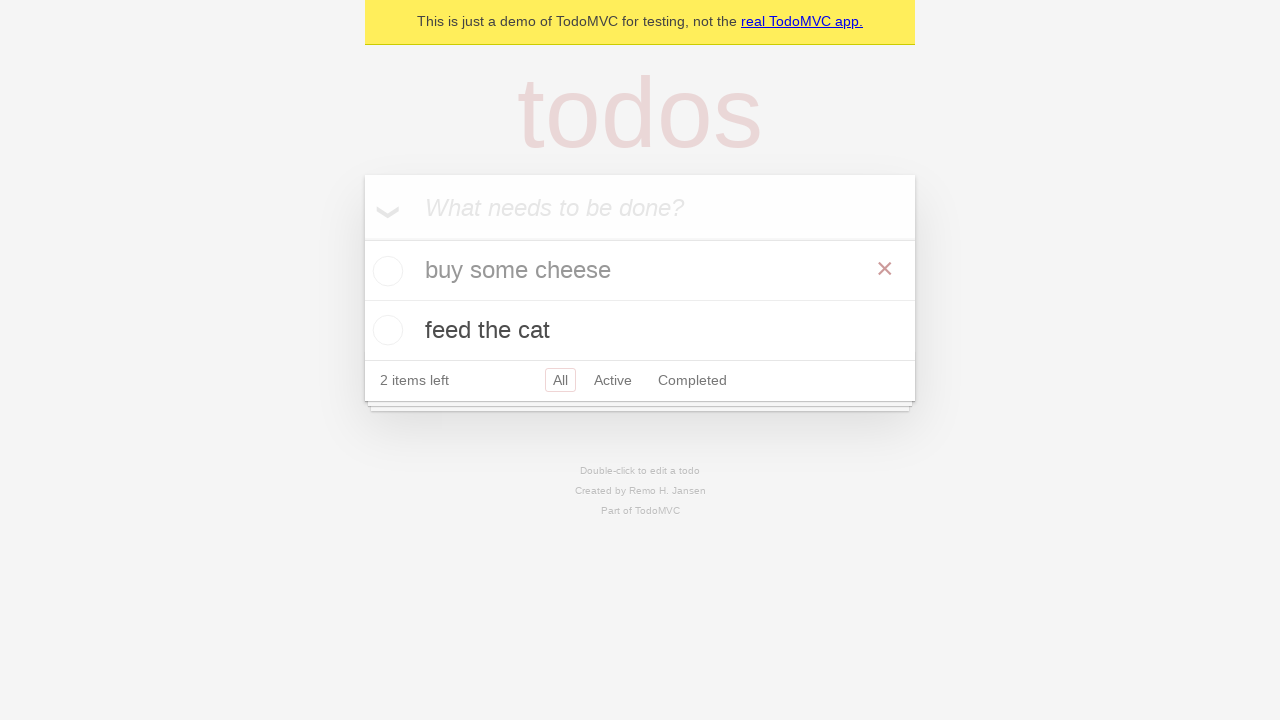

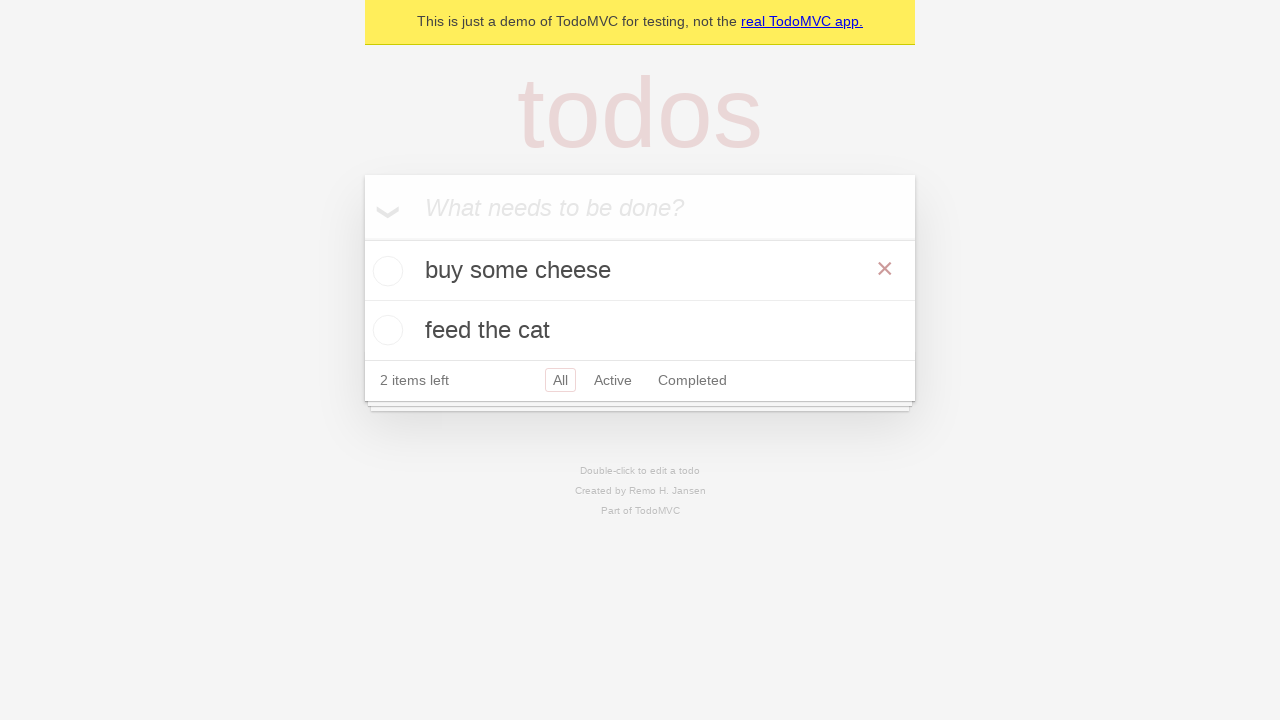